Navigates to the Angular UI GitHub page and waits for the page to fully load

Starting URL: https://angular-ui.github.io/

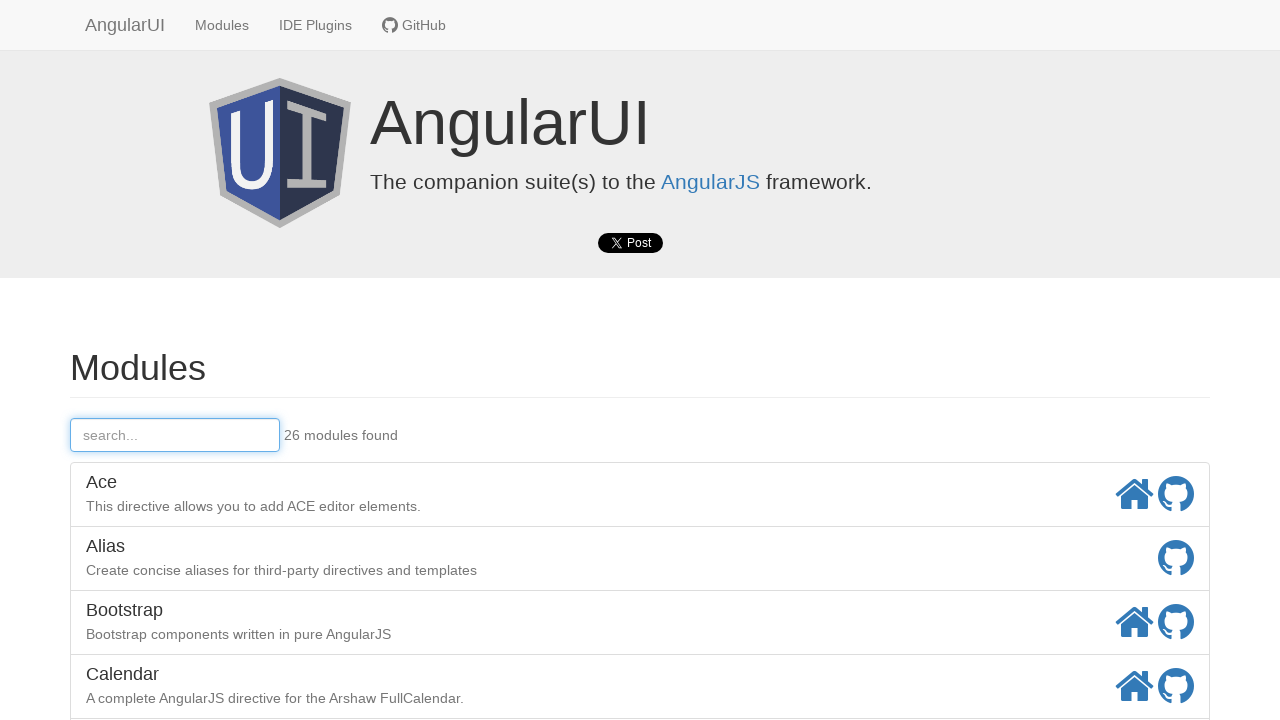

Navigated to Angular UI GitHub page
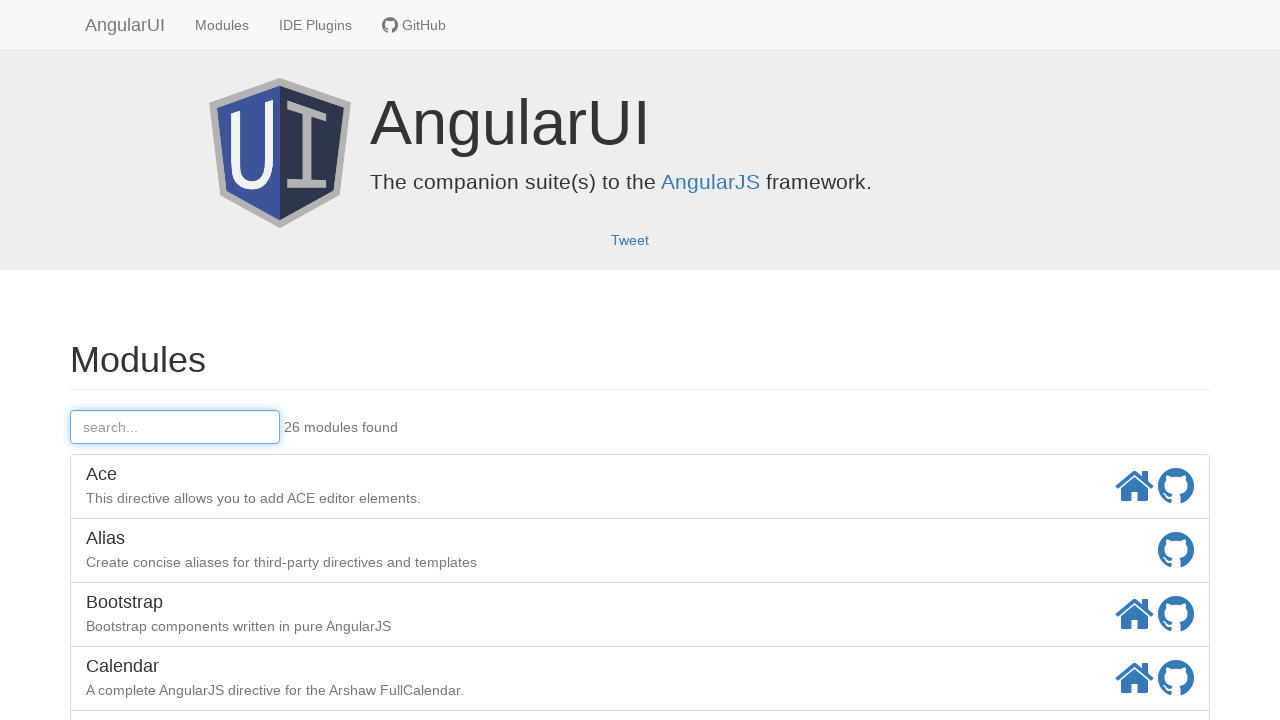

Page reached networkidle state - all network activity completed
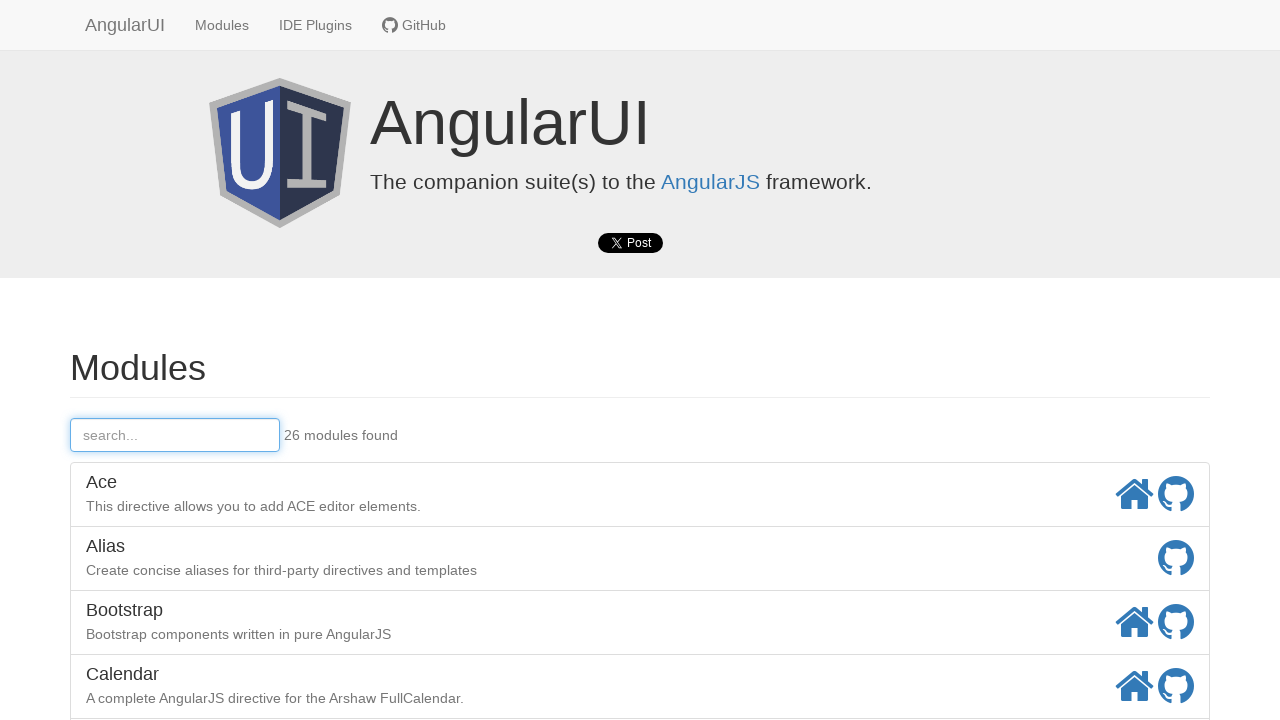

Body element is present - page fully loaded
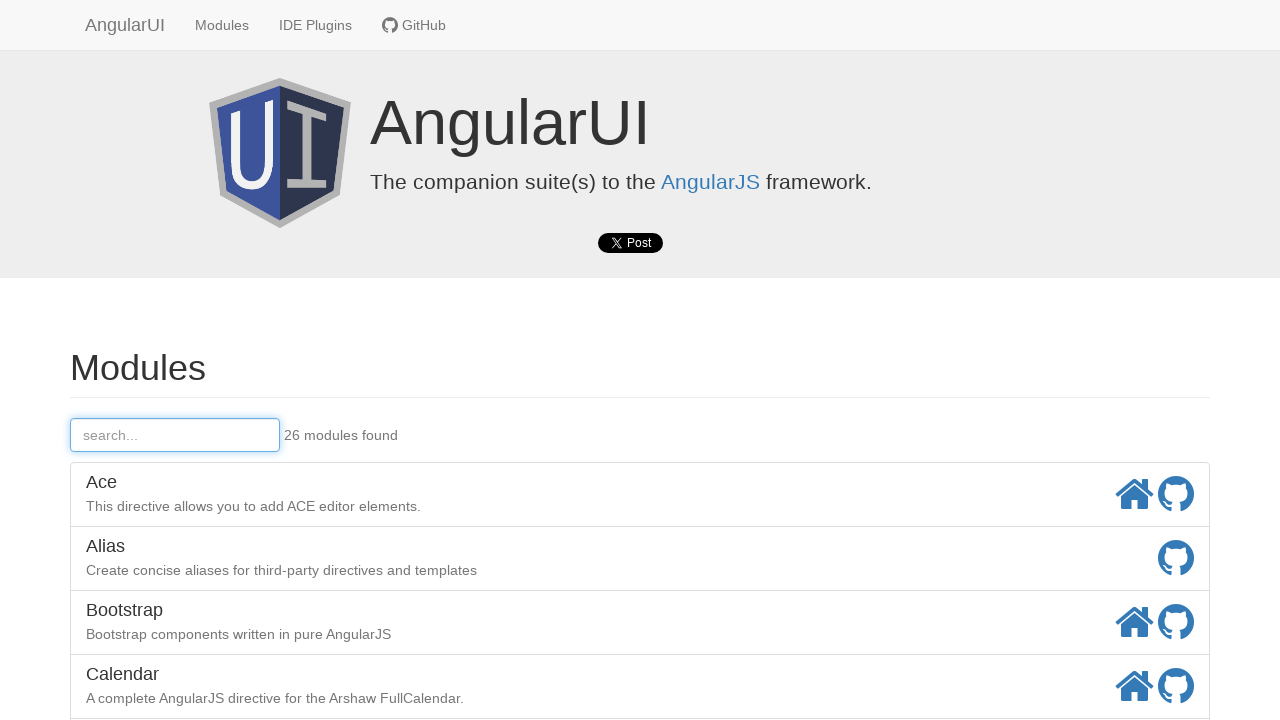

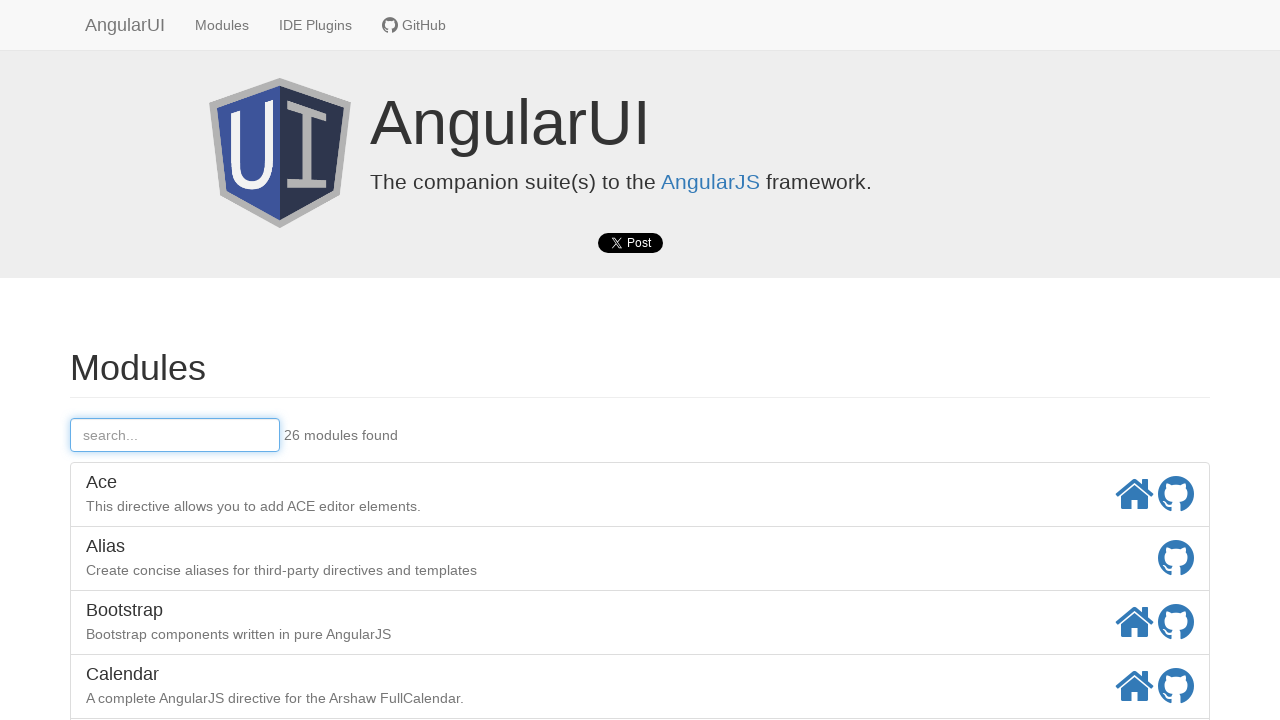